Tests dropdown selection functionality by selecting 'Java' from a language dropdown menu

Starting URL: https://letcode.in/dropdowns

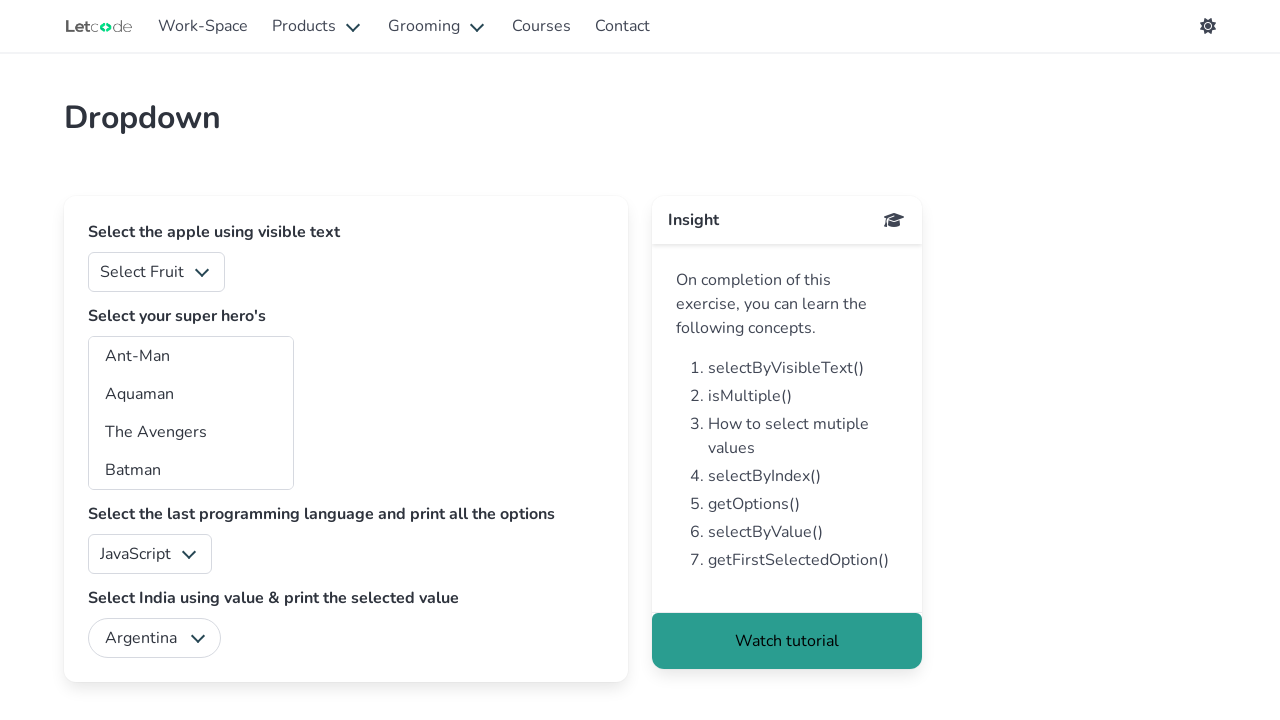

Navigated to dropdown test page
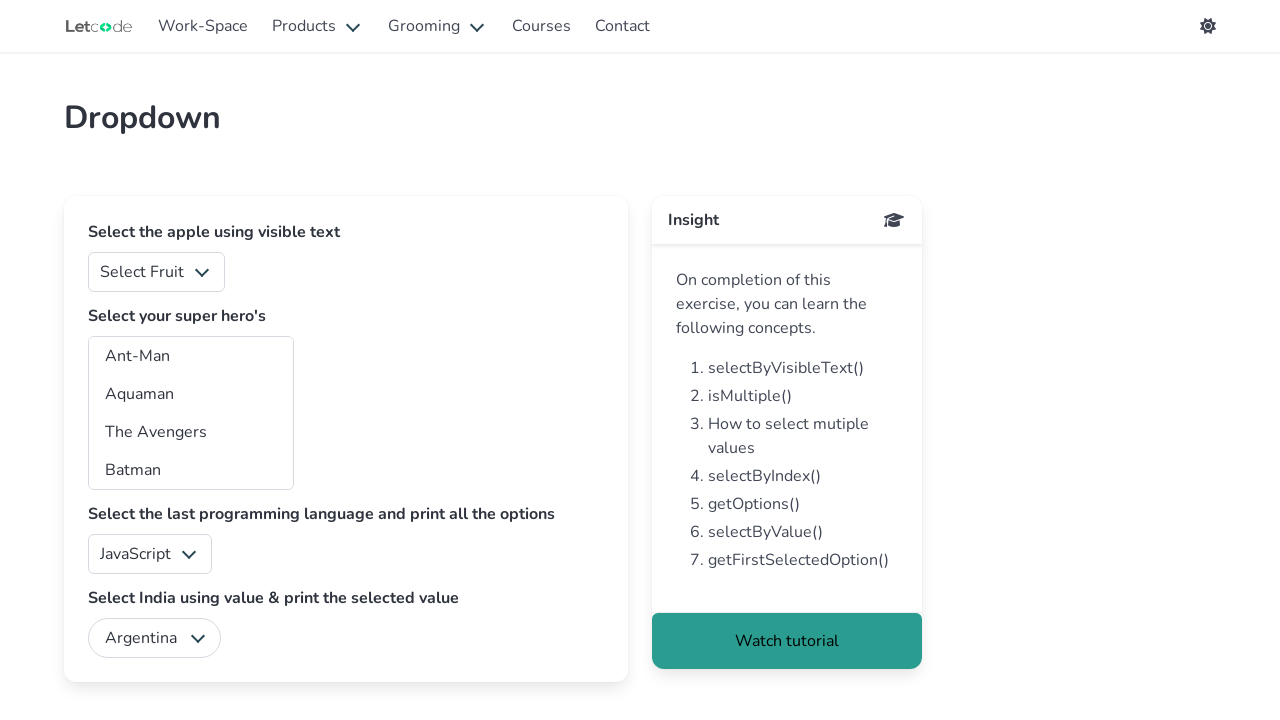

Selected 'Java' from the language dropdown menu on #lang
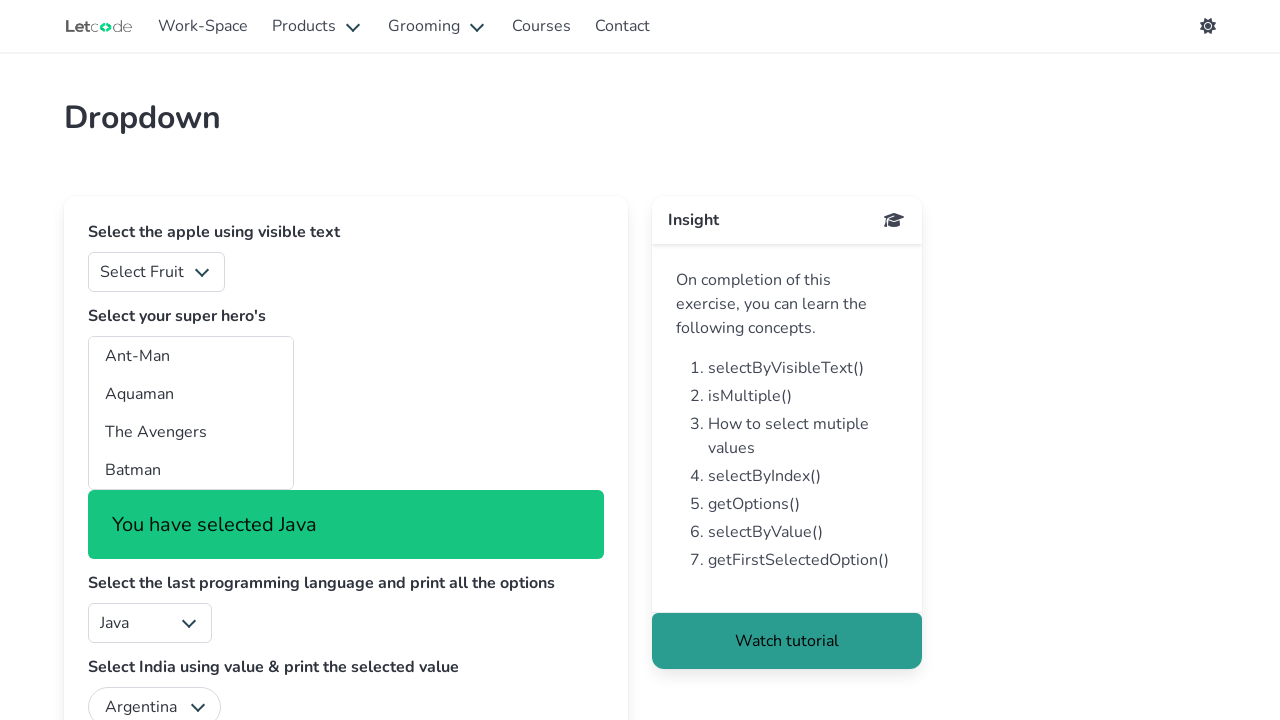

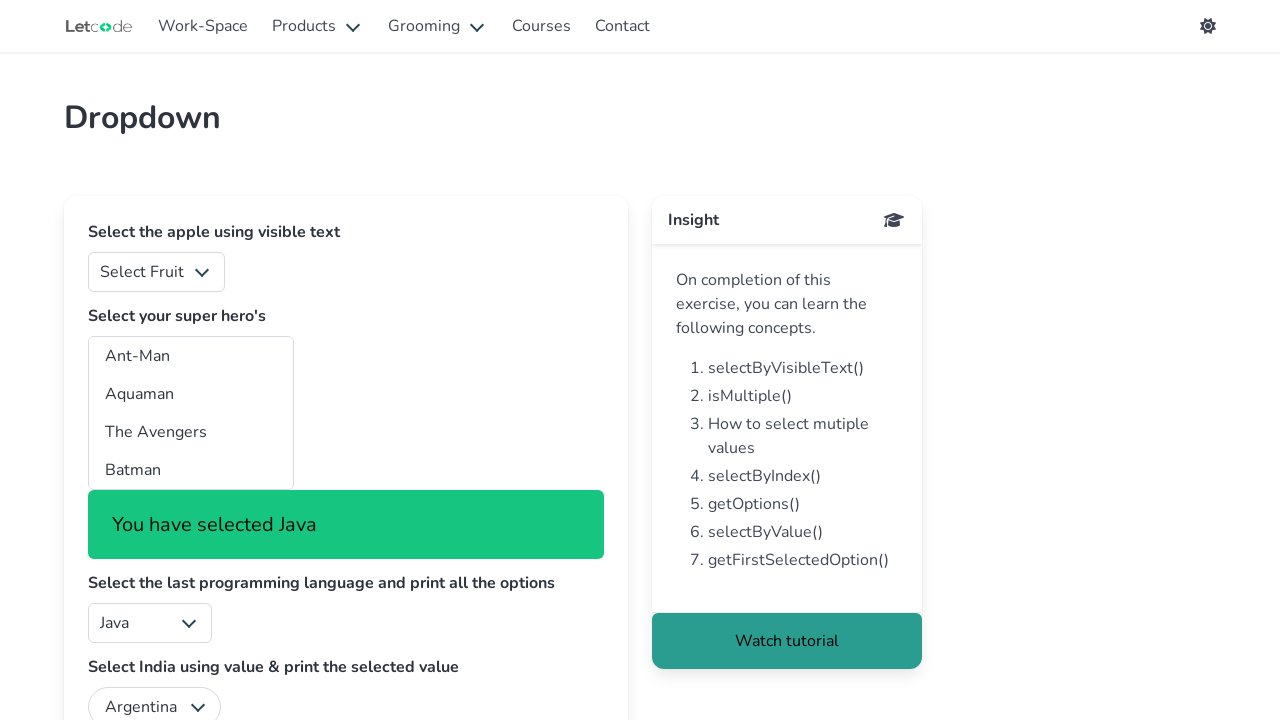